Navigates to a test automation practice page and verifies the colors dropdown element exists with selectable options

Starting URL: https://testautomationpractice.blogspot.com/

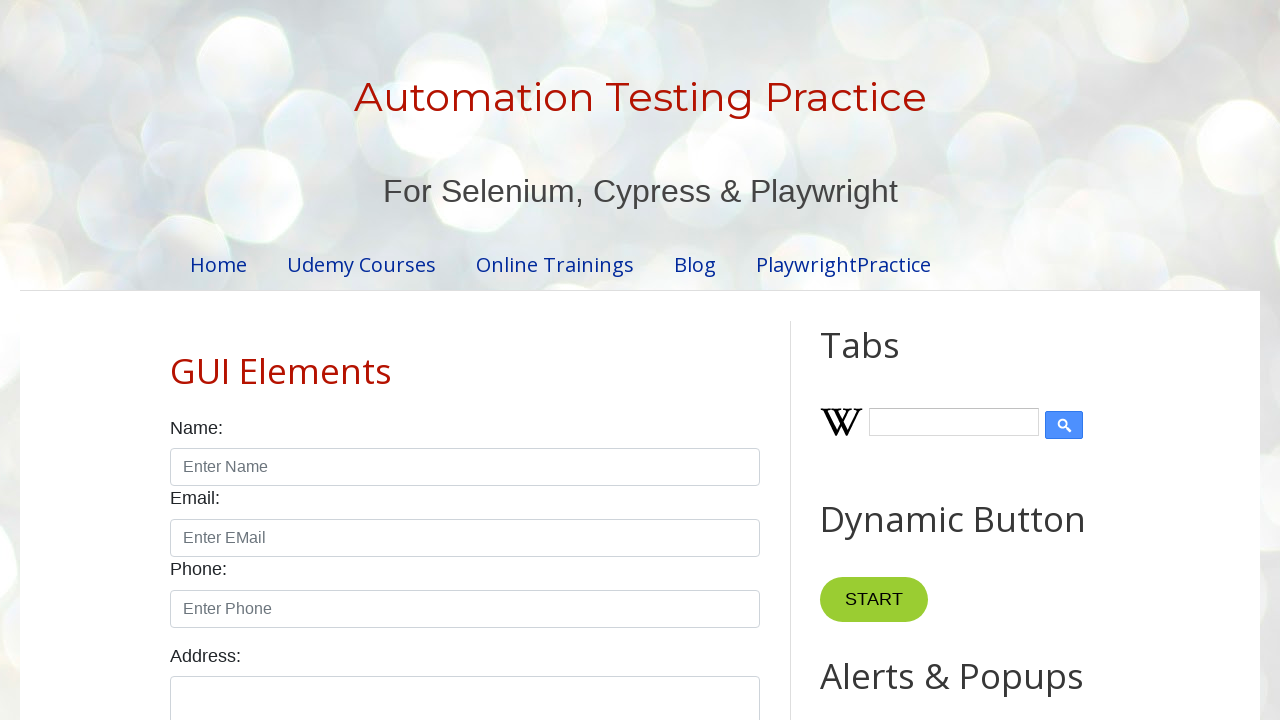

Waited for colors dropdown selector to appear
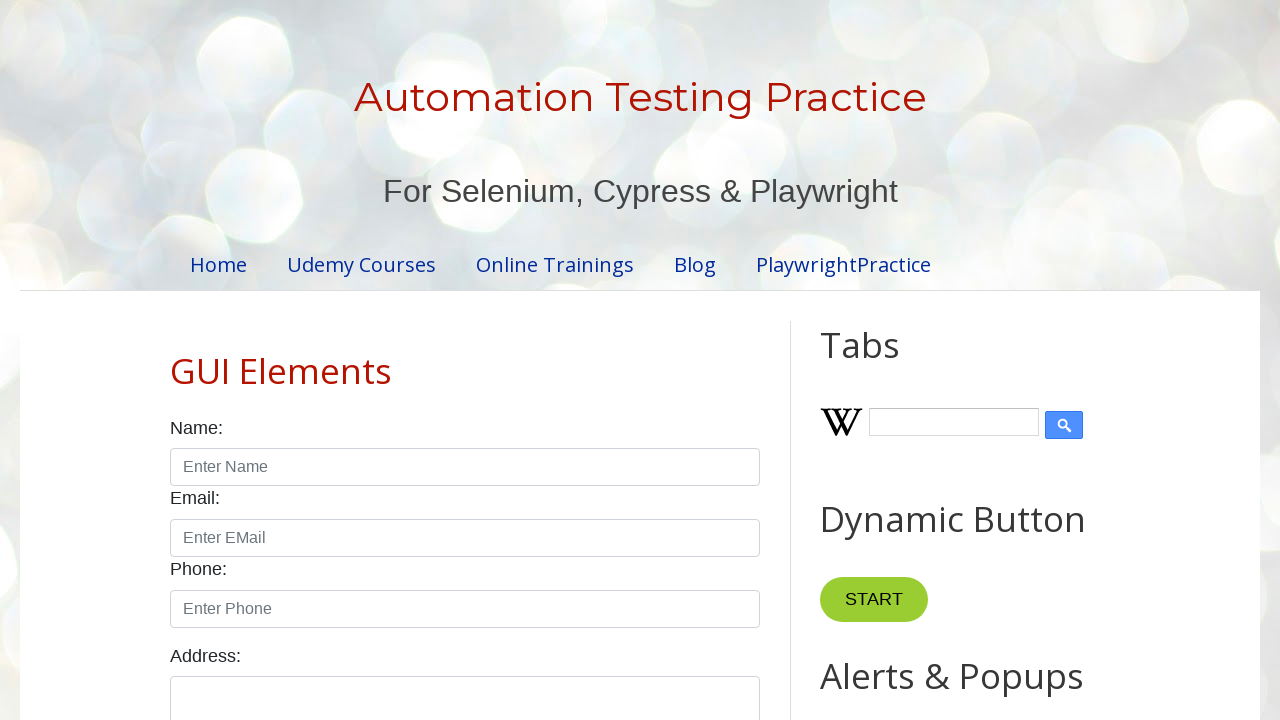

Located the colors dropdown element
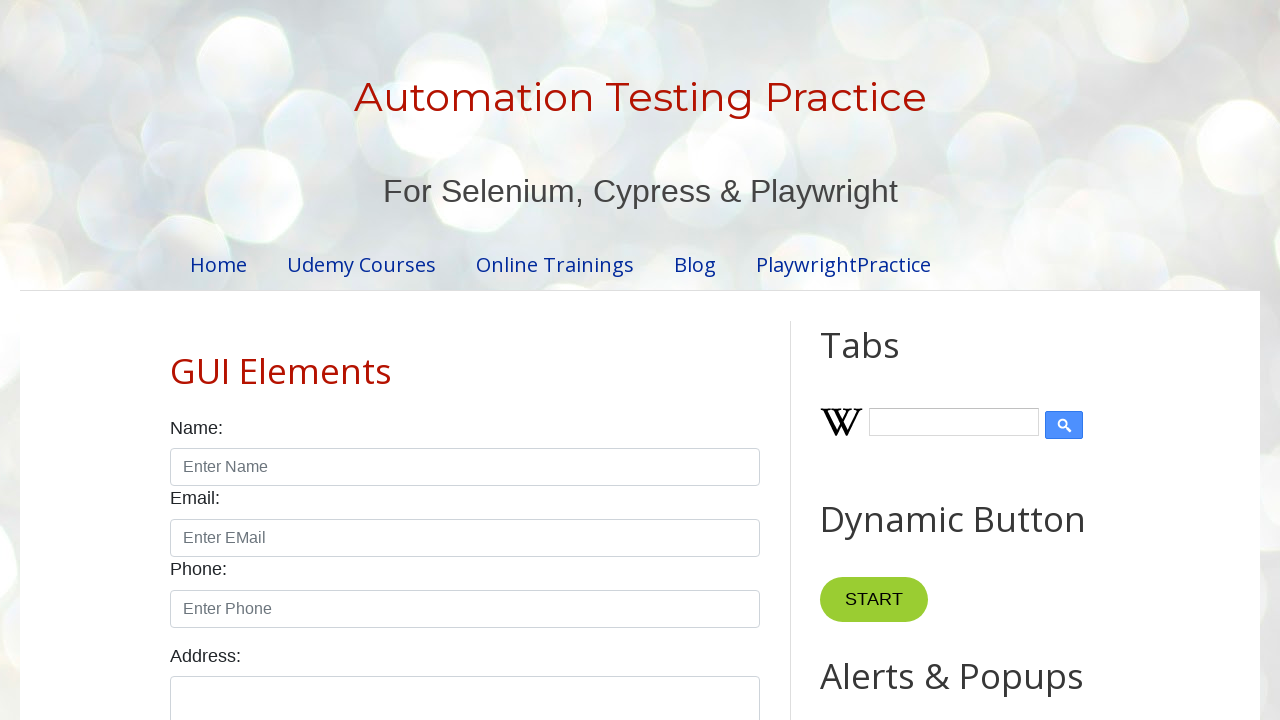

Confirmed colors dropdown is visible
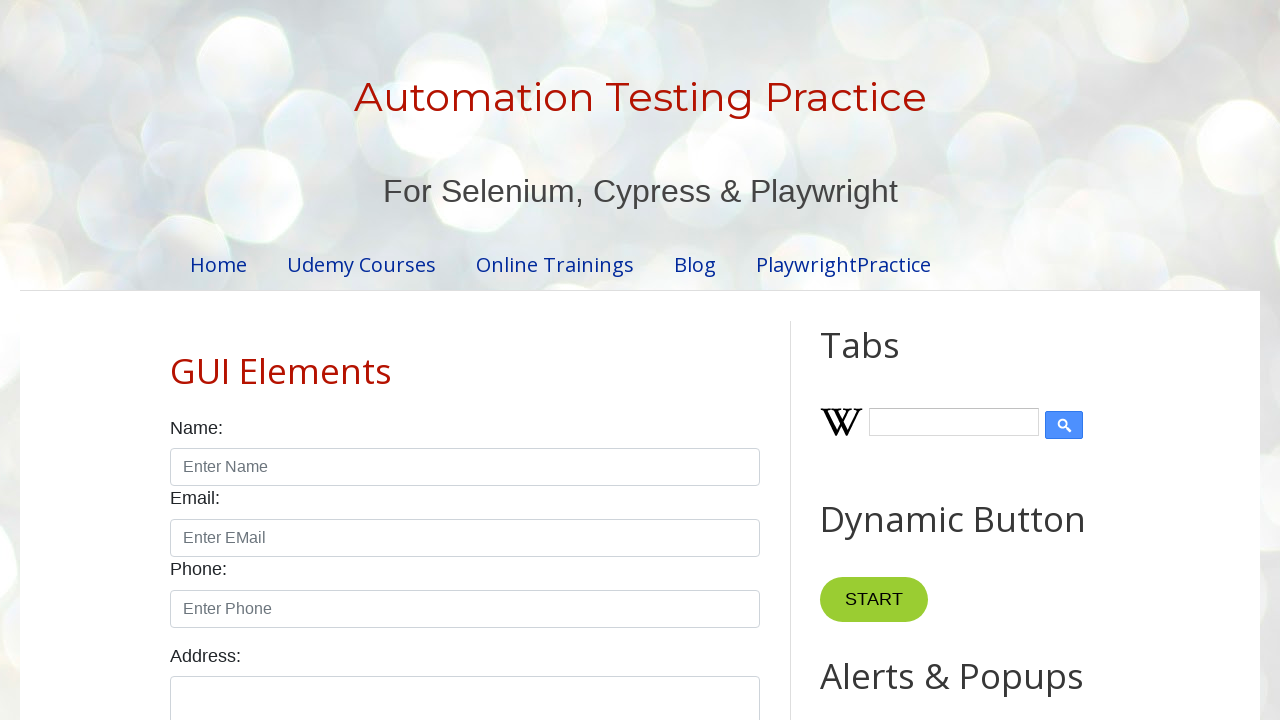

Clicked on the colors dropdown to open it at (465, 360) on select#colors
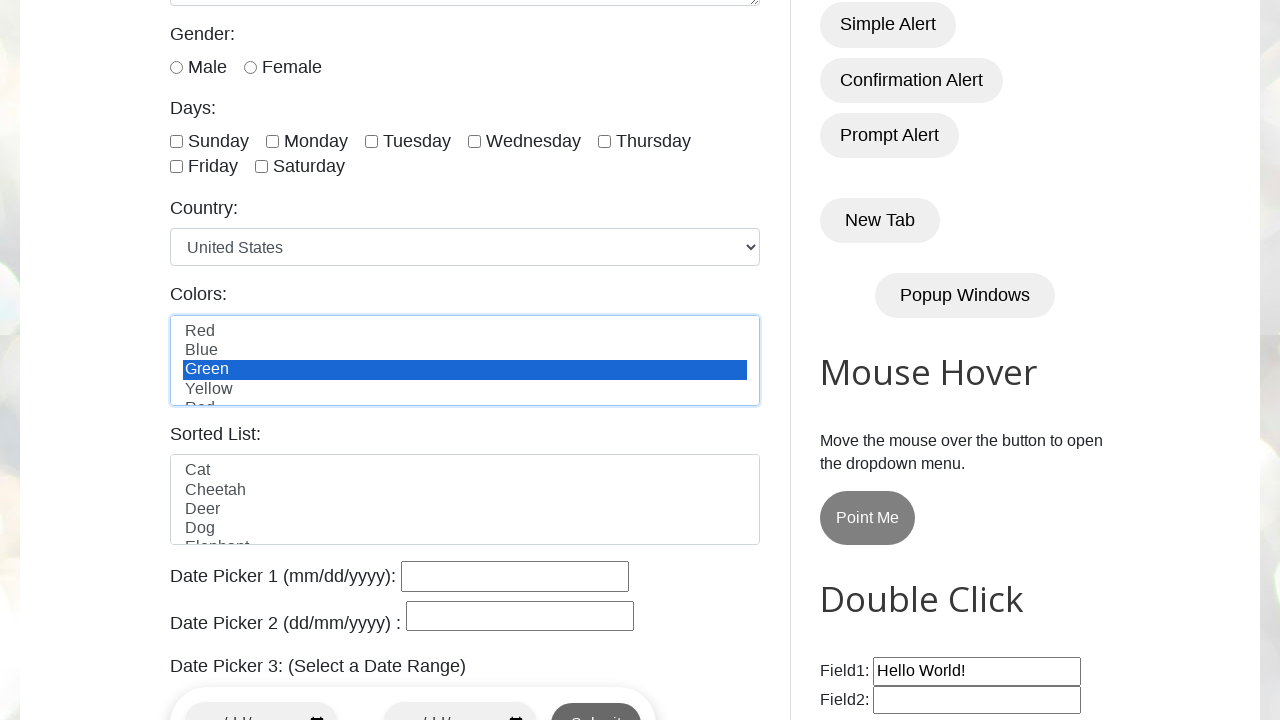

Verified that selectable options exist in the colors dropdown
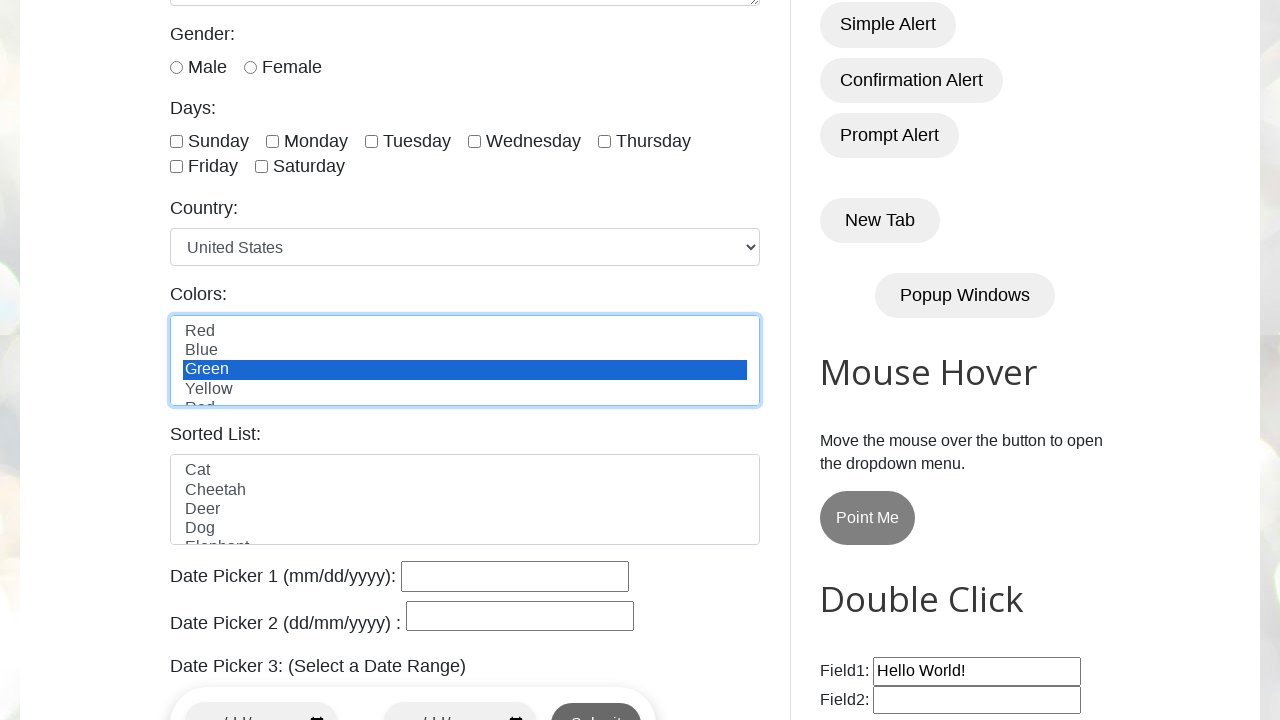

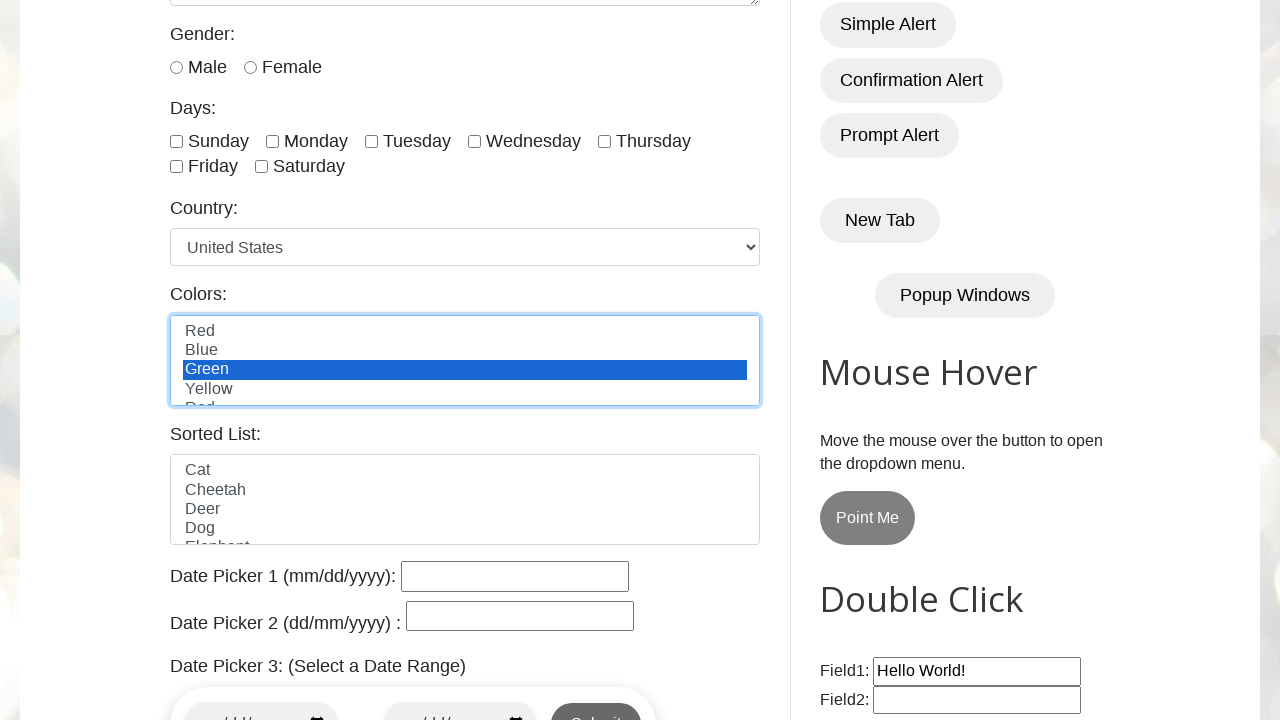